Navigates to an iframe demo page, clicks the Pavilion button to open a new window, hovers over the Selenium menu item, clicks Selenium-Python, and verifies the number of links on the page

Starting URL: https://skpatro.github.io/demo/iframes/

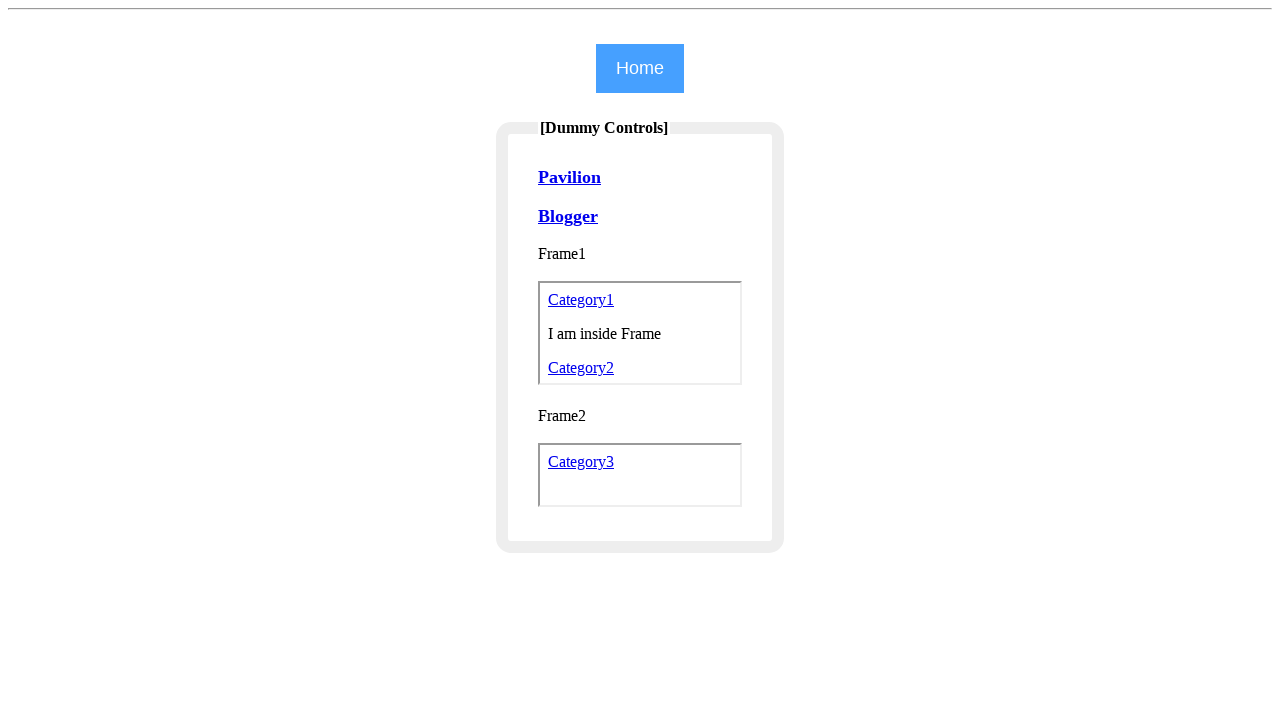

Clicked Pavilion button to open new window at (570, 177) on xpath=//a[.='Pavilion']
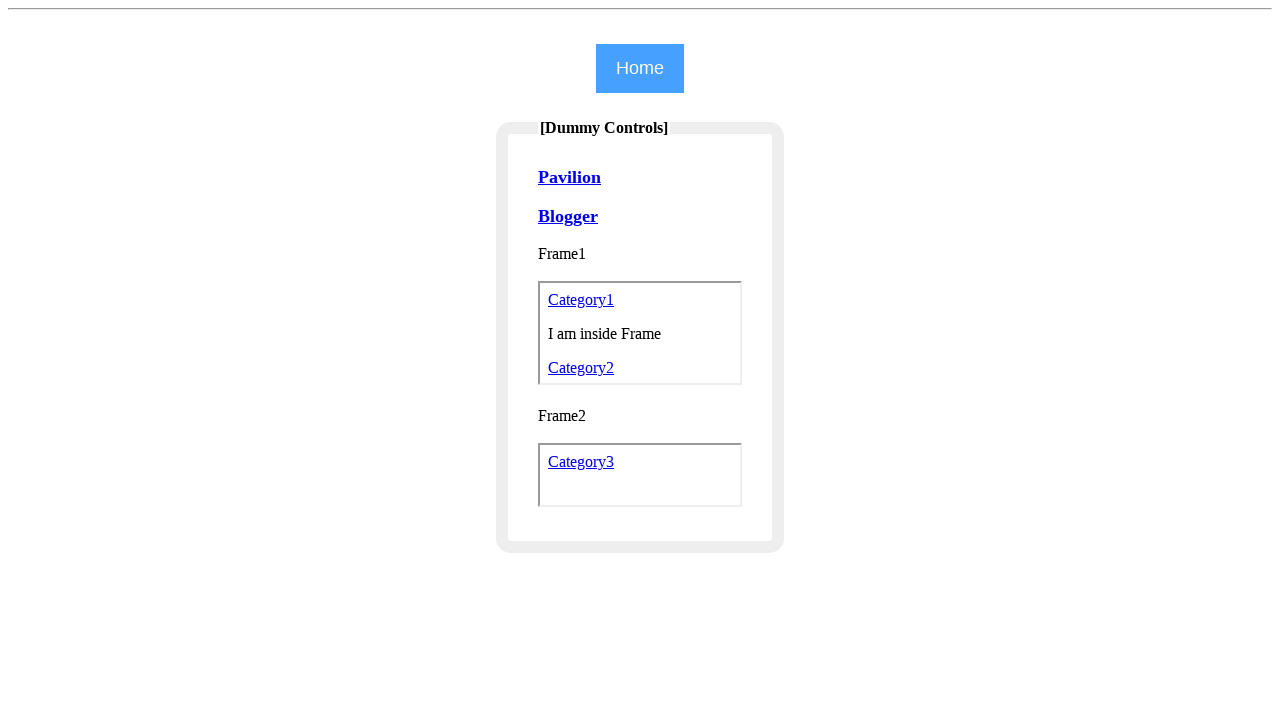

Switched to new page opened by Pavilion button
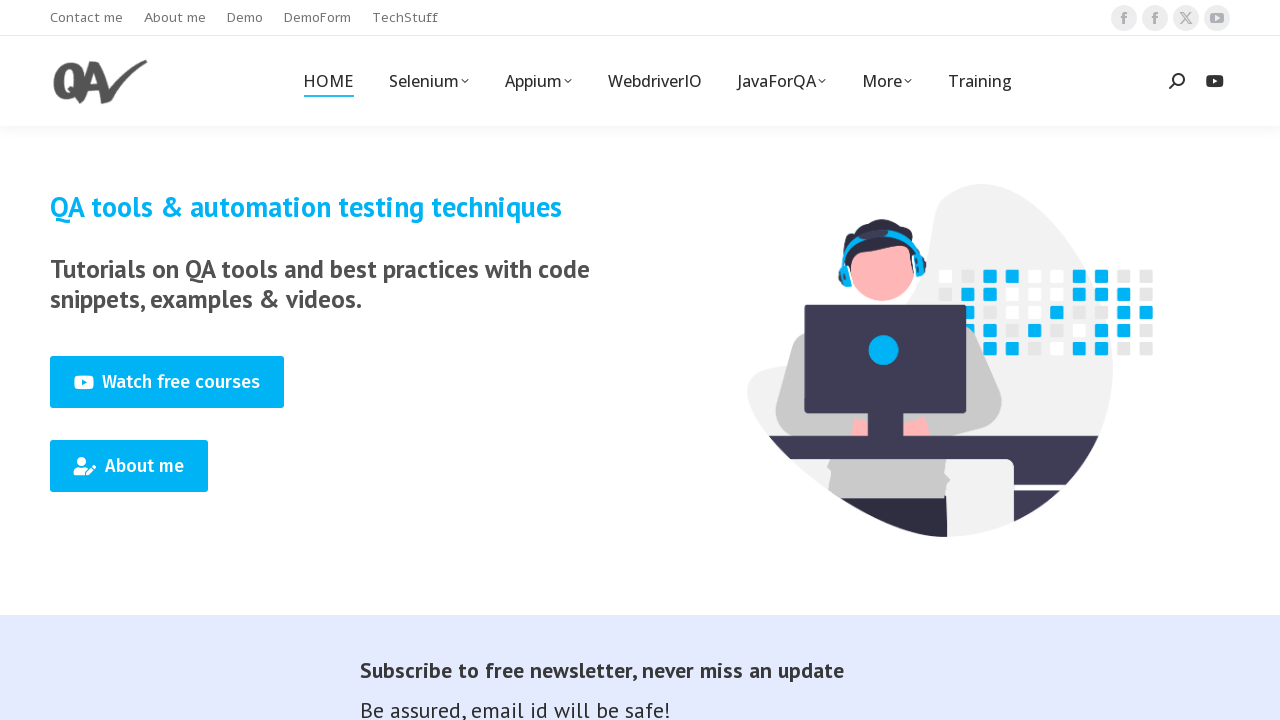

Selenium menu item became visible
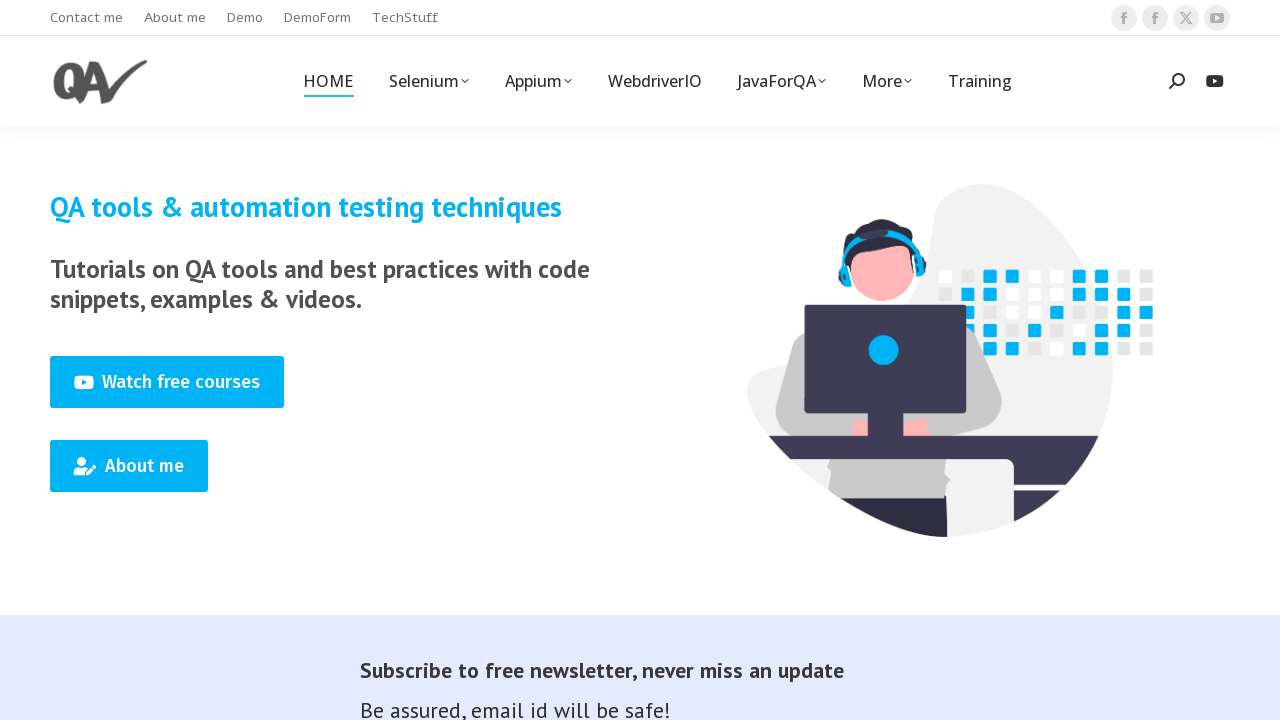

Hovered over Selenium menu item to reveal submenu at (428, 81) on xpath=//ul[@id='primary-menu']/li[2]/a
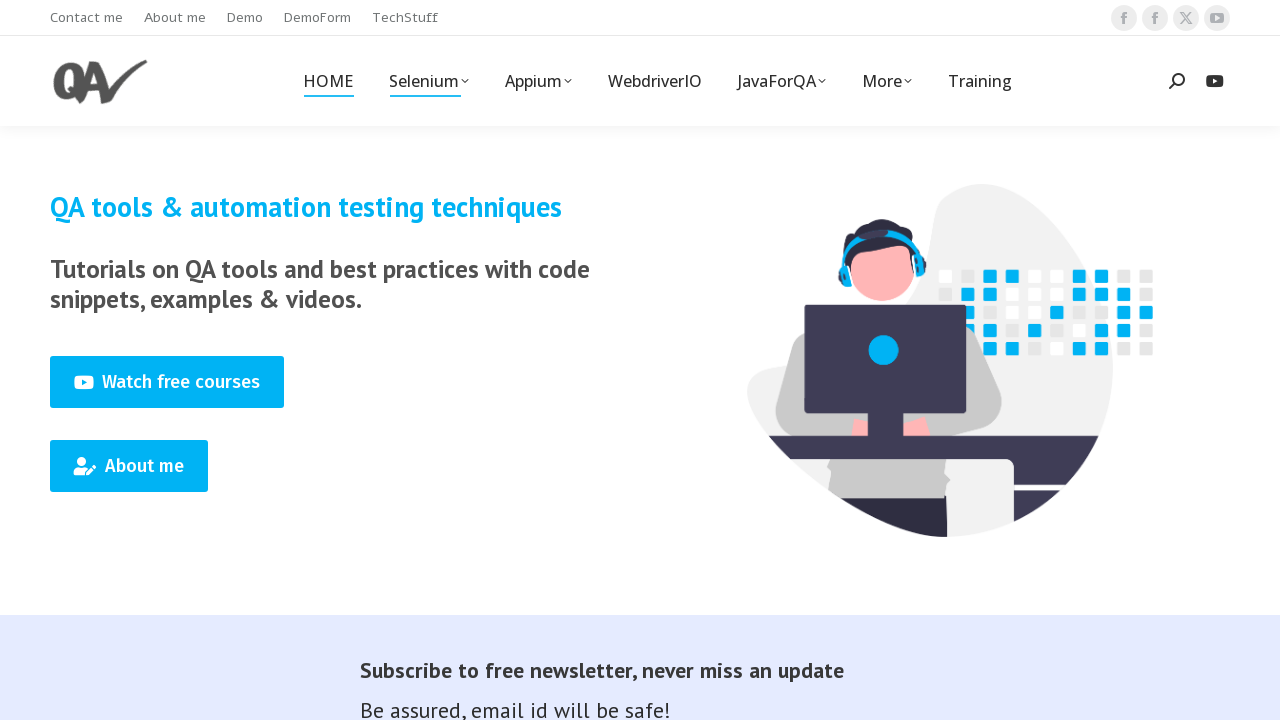

Clicked on Selenium-Python submenu item at (452, 196) on xpath=//ul[@id='primary-menu']//li//span[@class='menu-item-text']//span[.='Selen
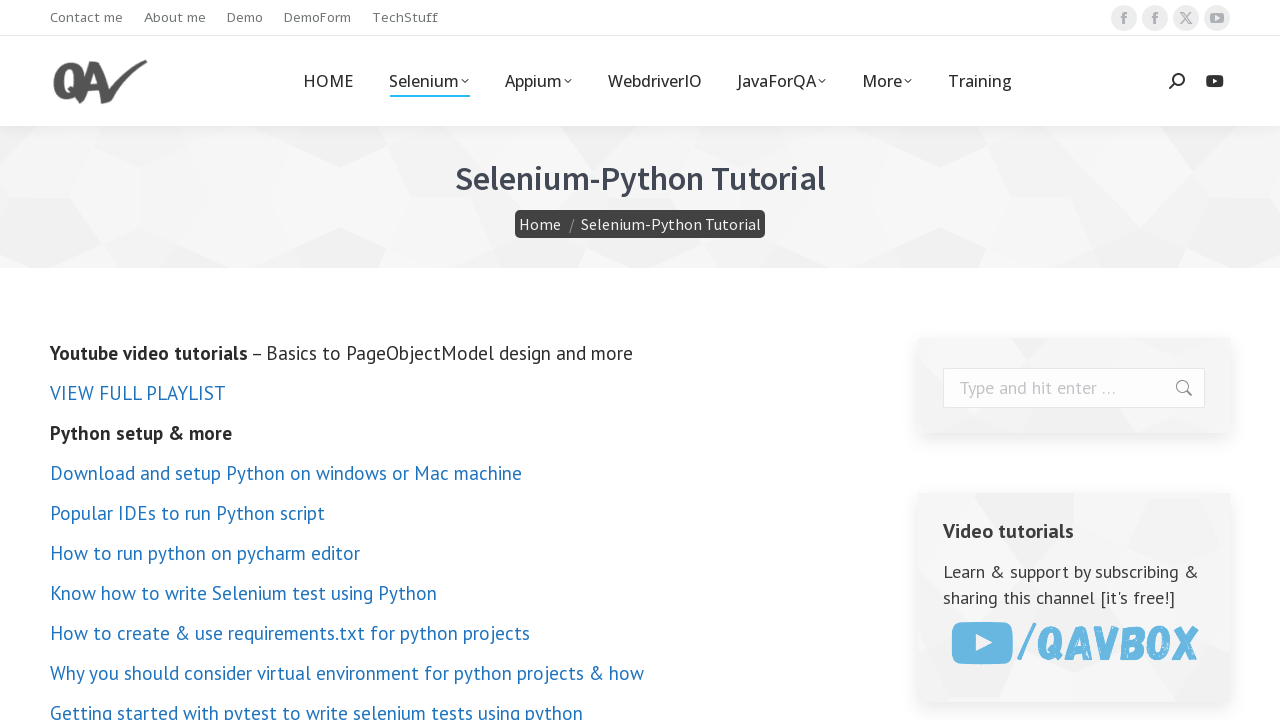

Links on page loaded
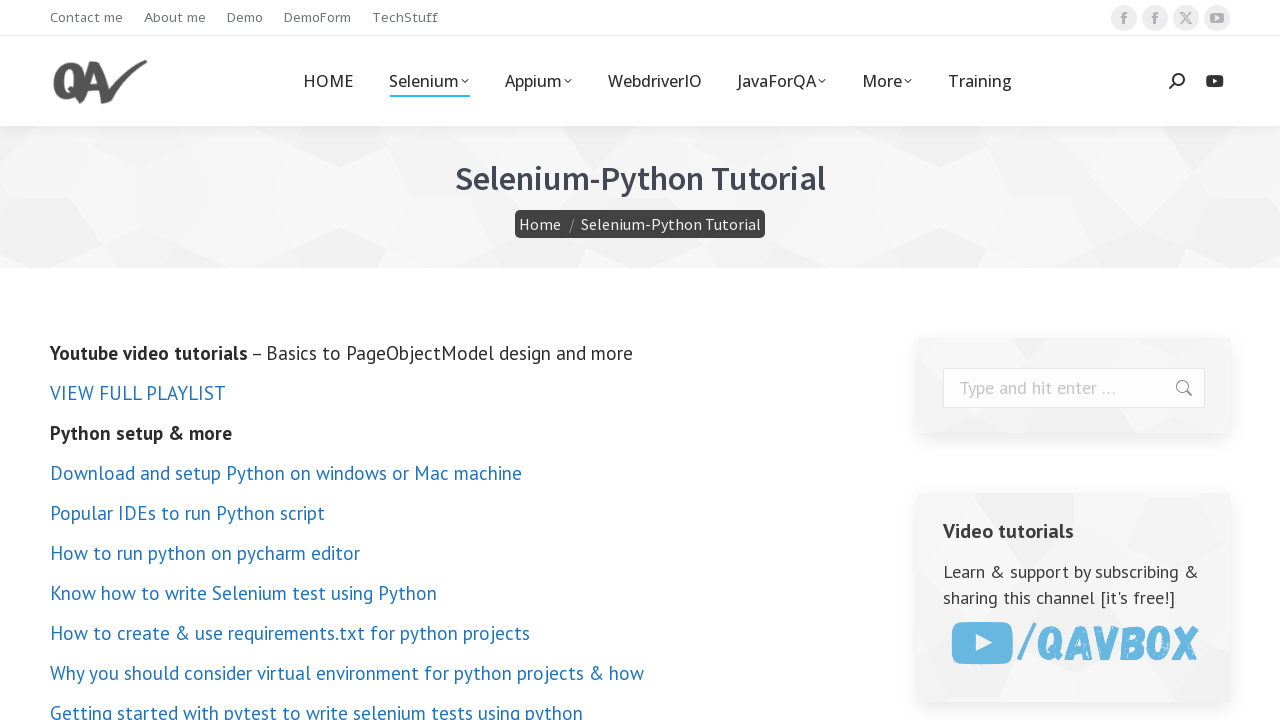

Retrieved all links on page - total count: 22
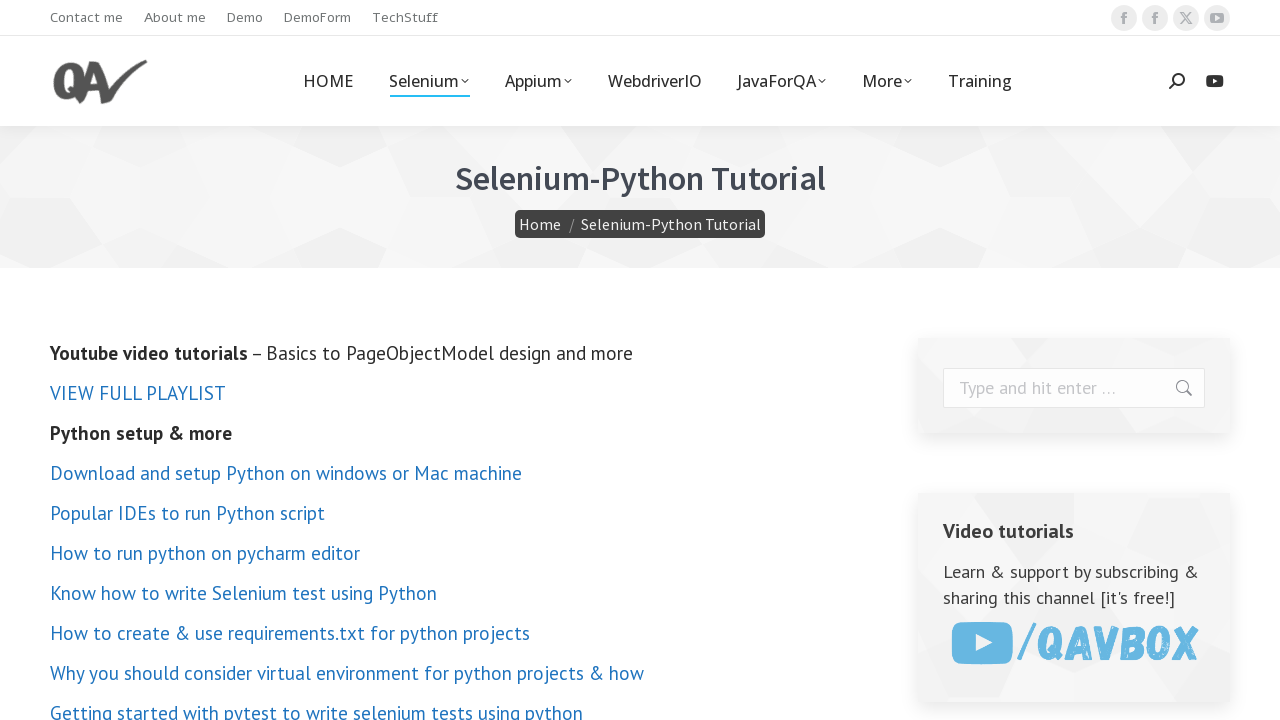

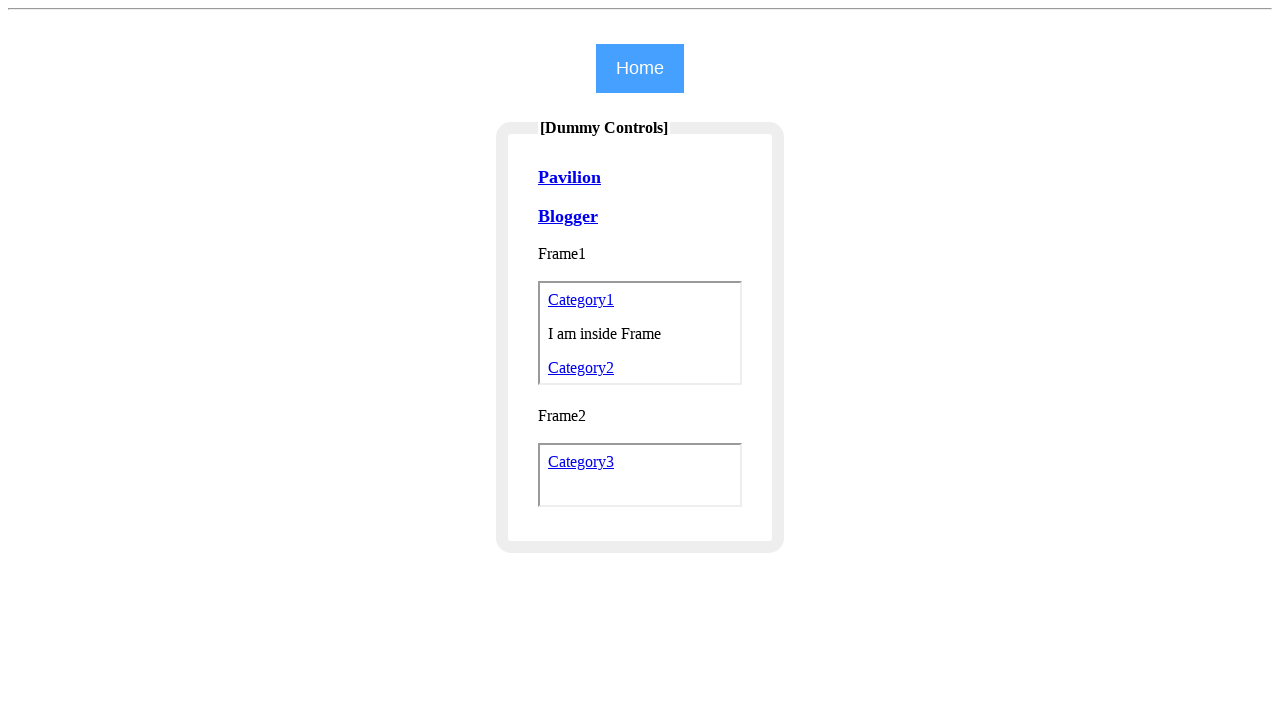